Tests the forgot password functionality by navigating to the forgot password page, entering an email address, and submitting the form

Starting URL: https://the-internet.herokuapp.com/

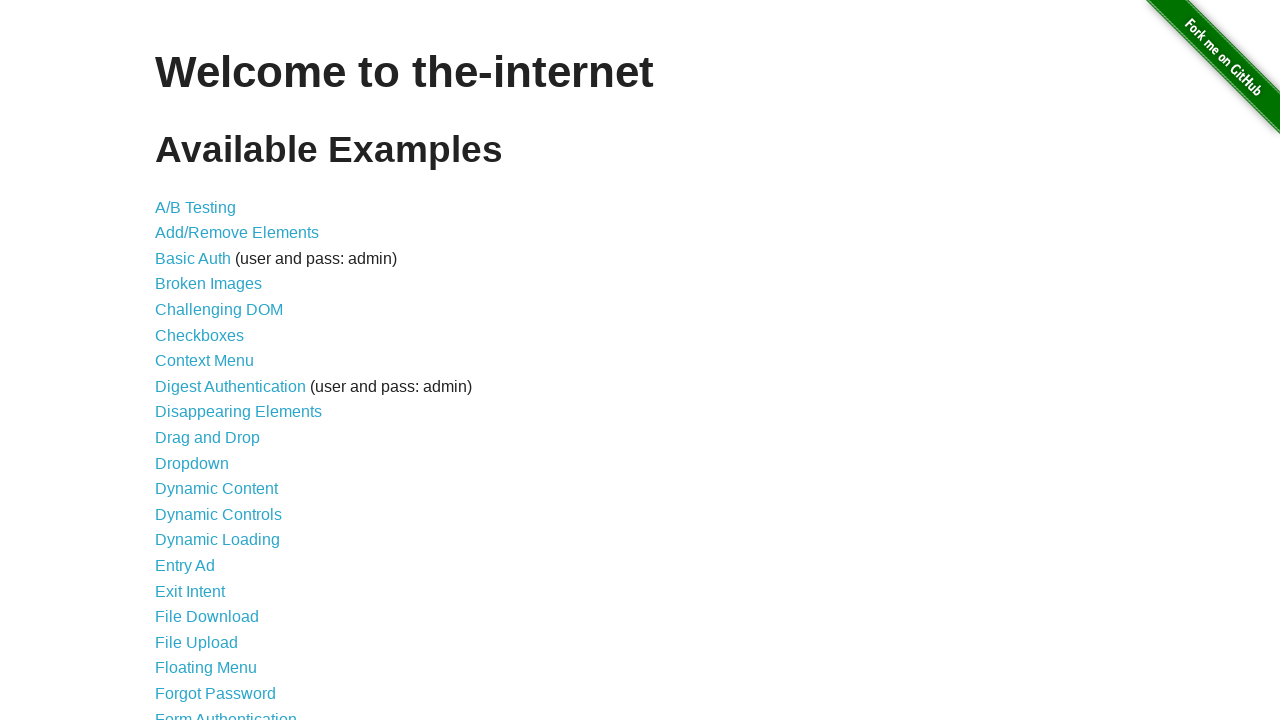

Clicked on Forgot Password link at (216, 693) on text='Forgot Password'
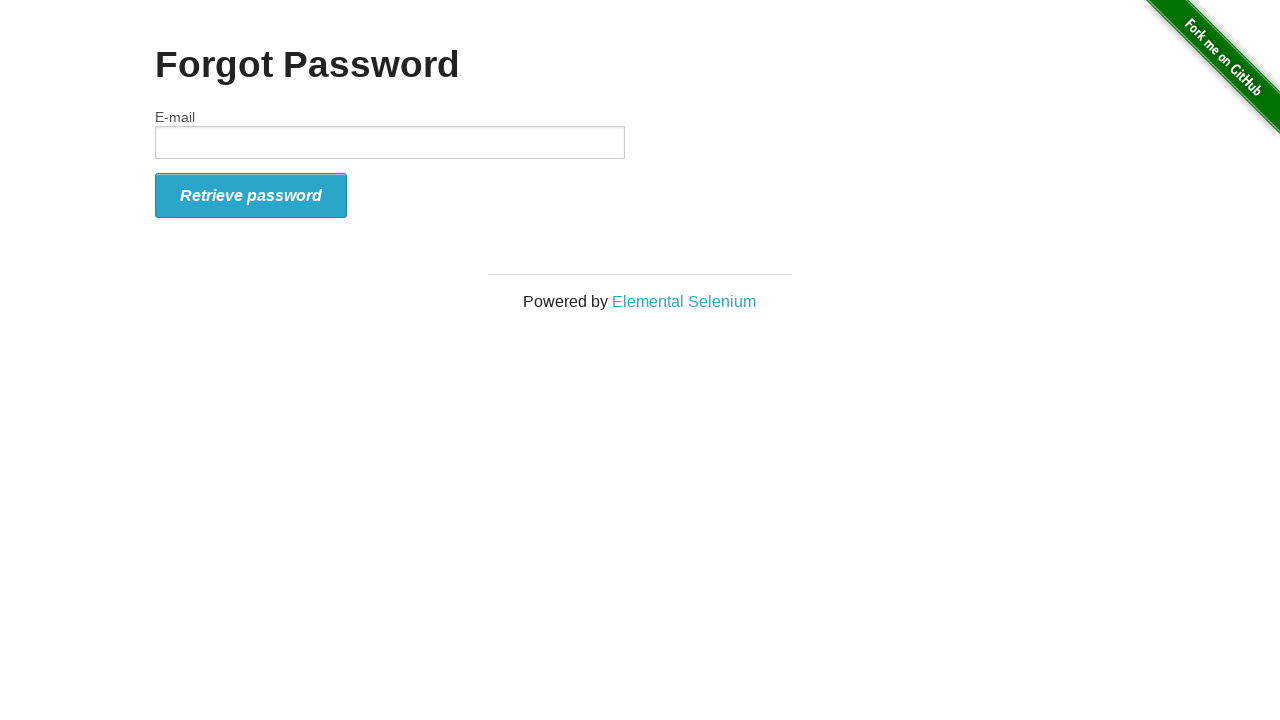

Filled email field with 'testuser123@example.com' on input[name='email']
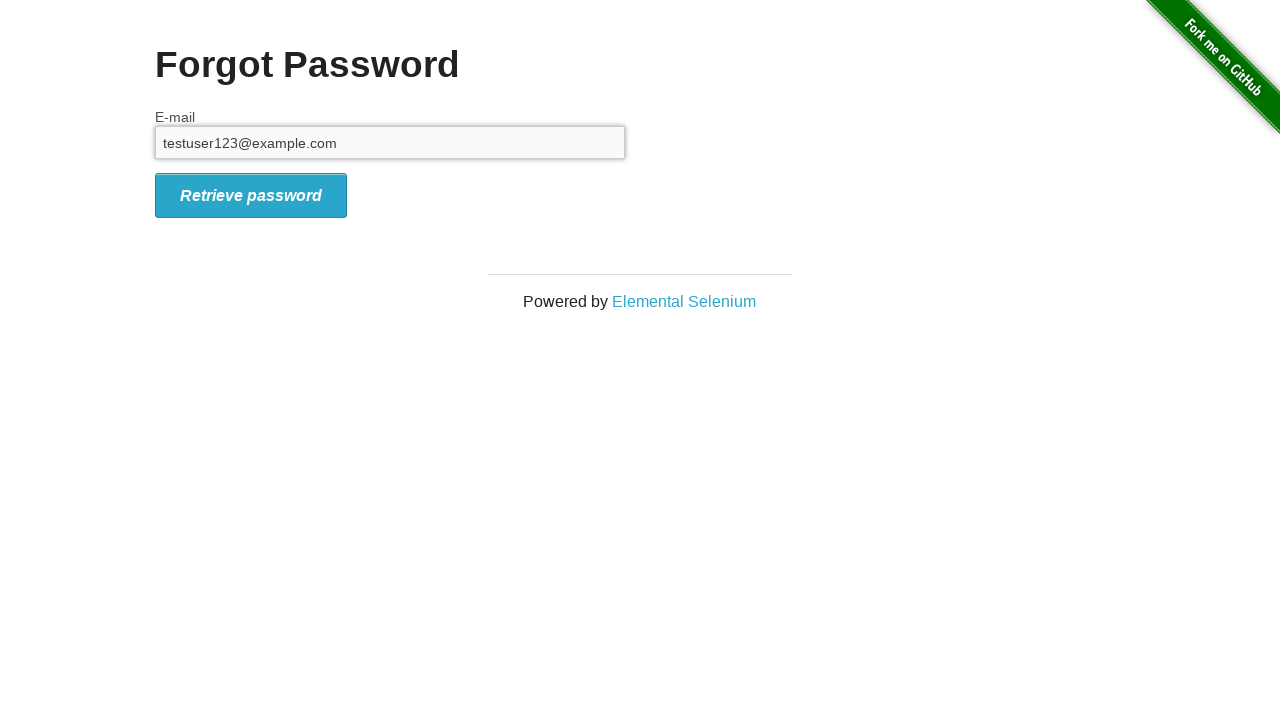

Clicked submit button to send password reset request at (251, 195) on #form_submit
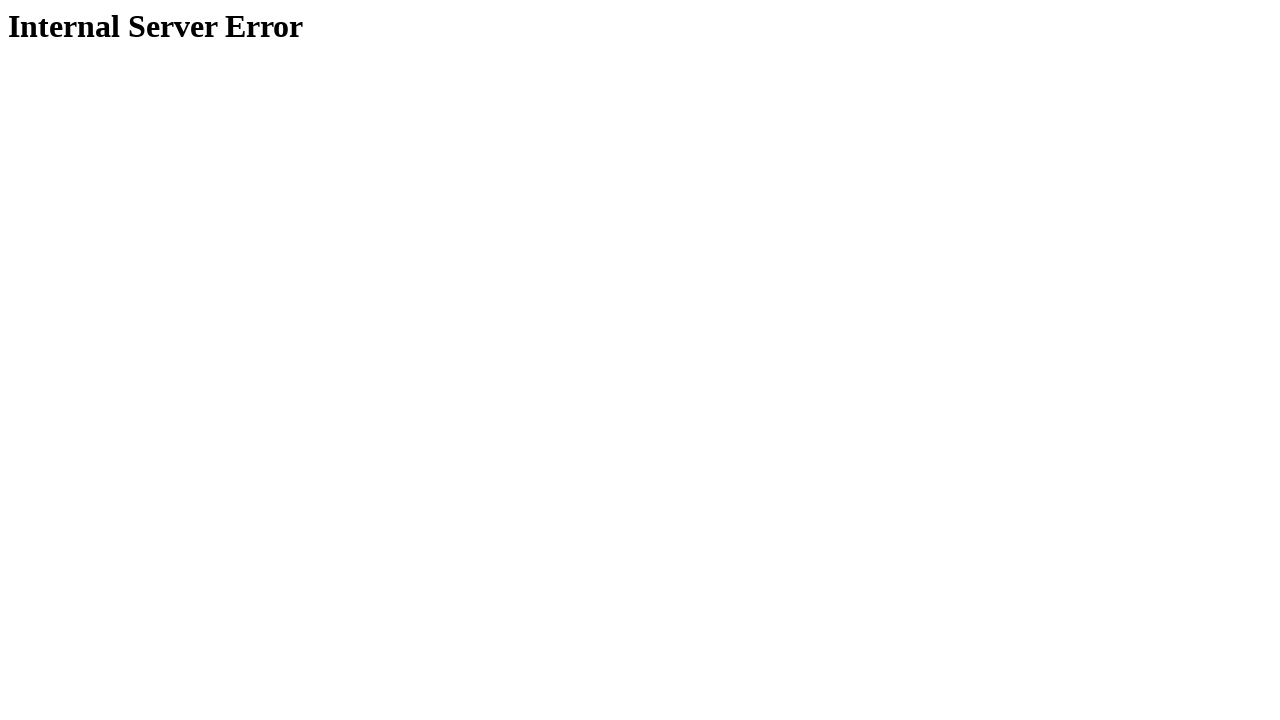

Waited for form submission to complete
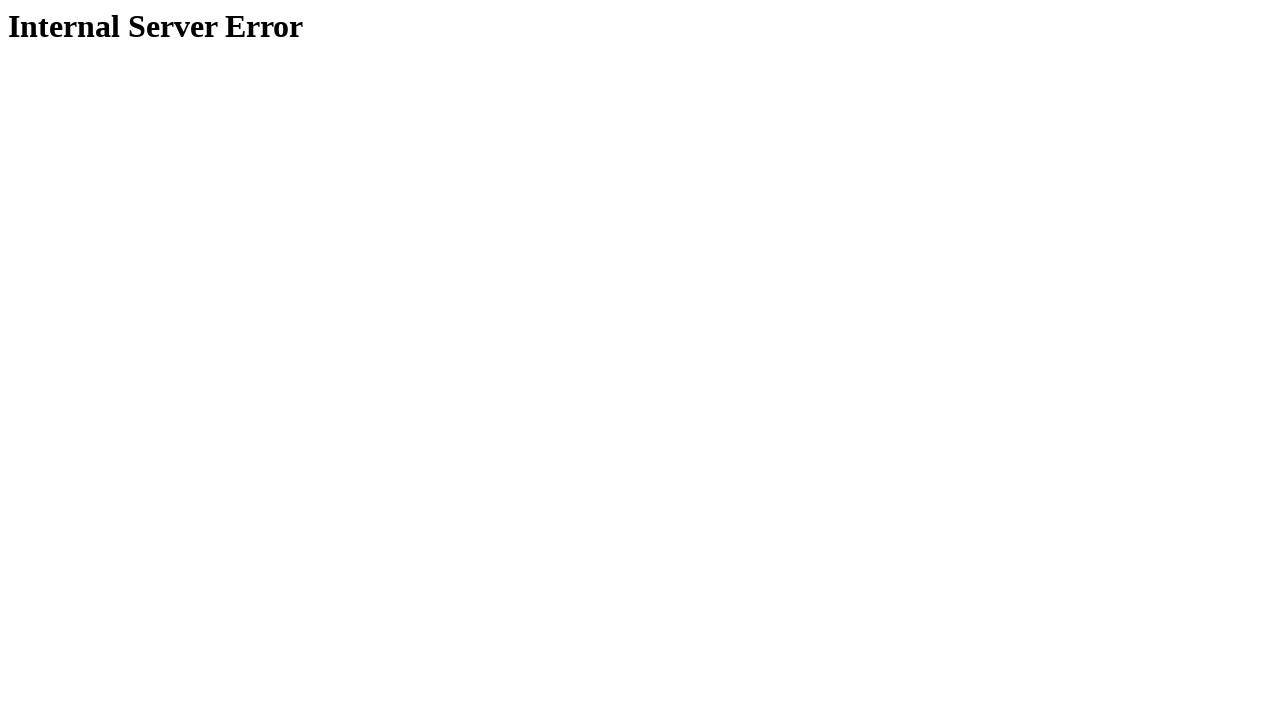

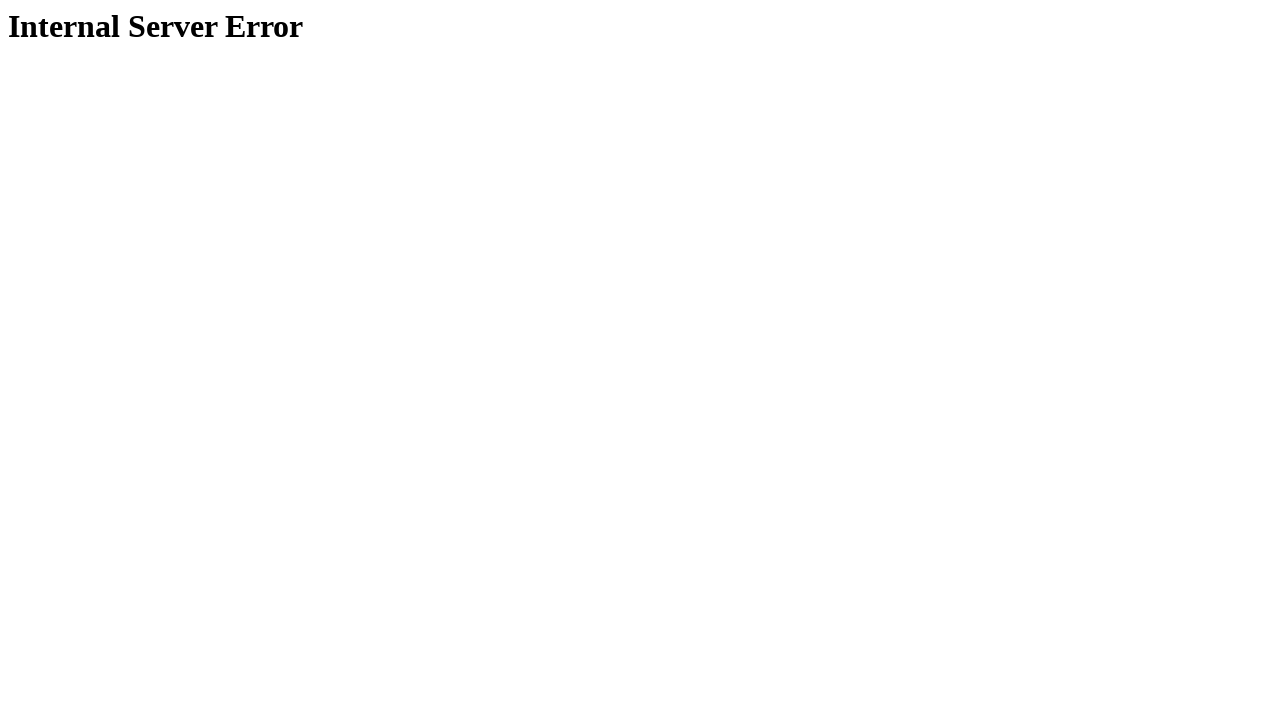